Tests keyboard actions by using Ctrl+Click to open a link in a new tab, then switches between the original tab and the newly opened tab.

Starting URL: https://testautomationpractice.blogspot.com/

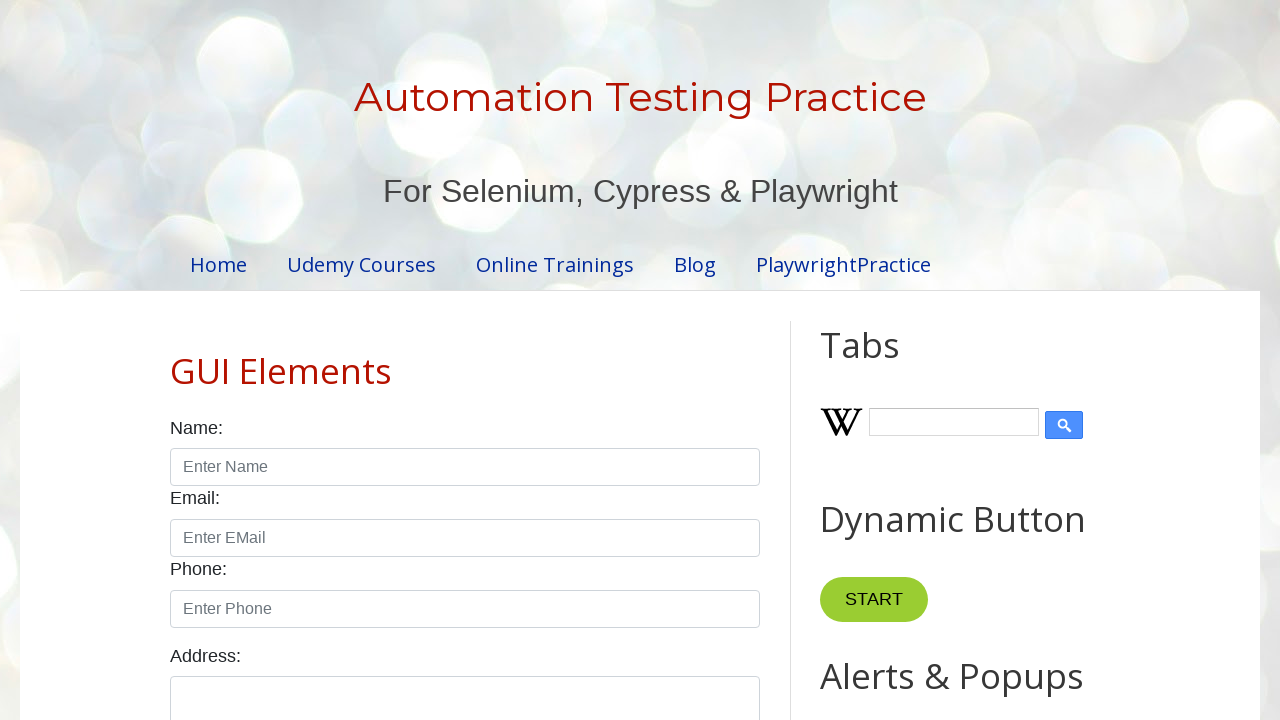

Located 'Udemy Courses' link
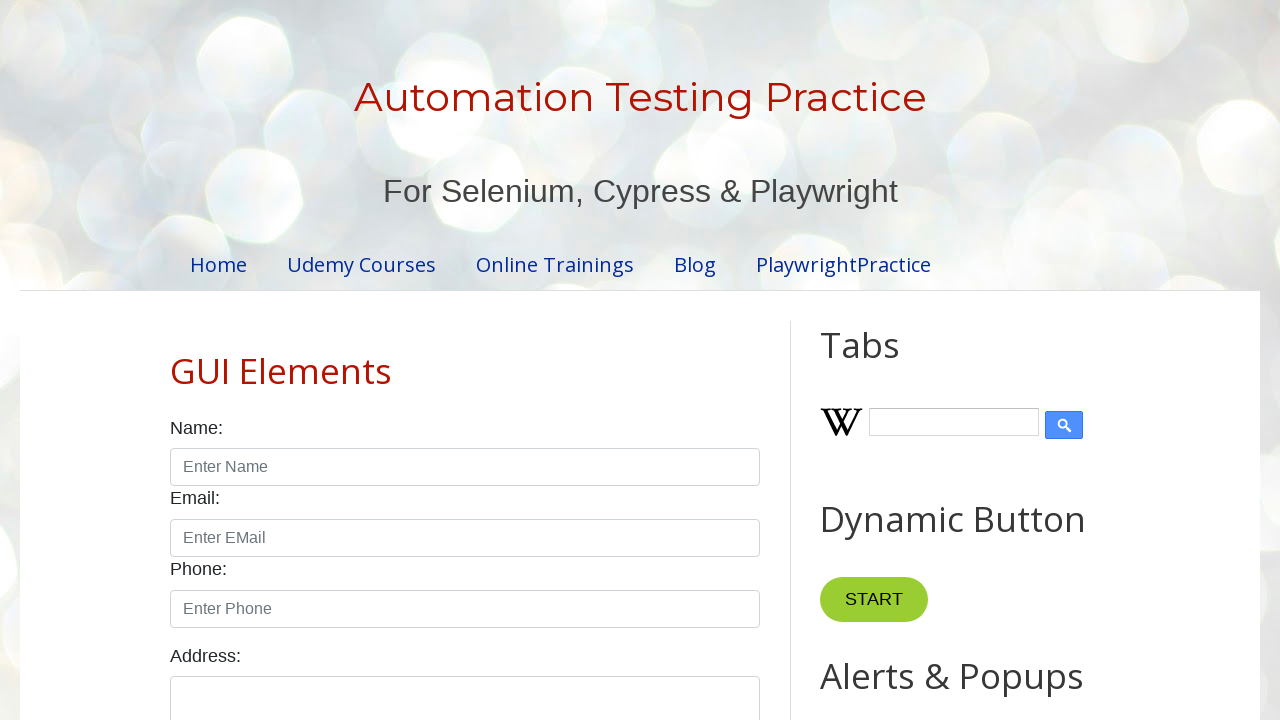

Ctrl+Clicked 'Udemy Courses' link to open in new tab at (362, 264) on xpath=//a[normalize-space()='Udemy Courses']
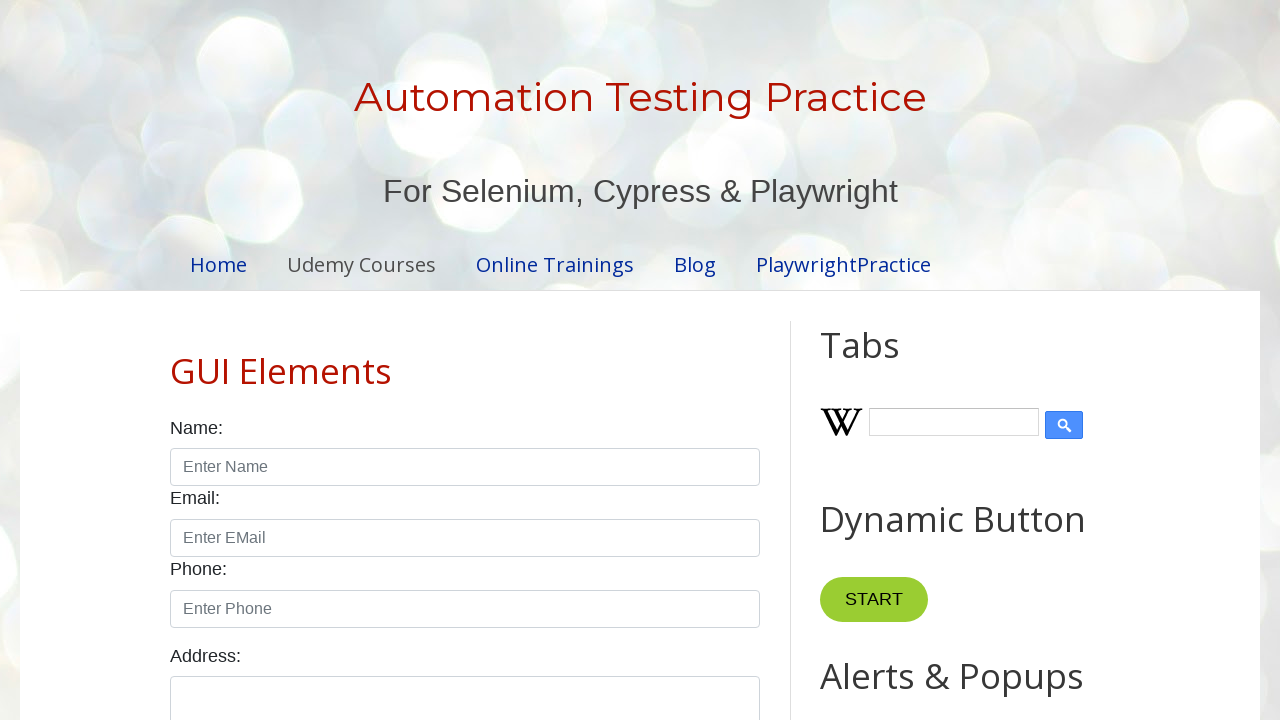

Waited 2 seconds for new tab to open
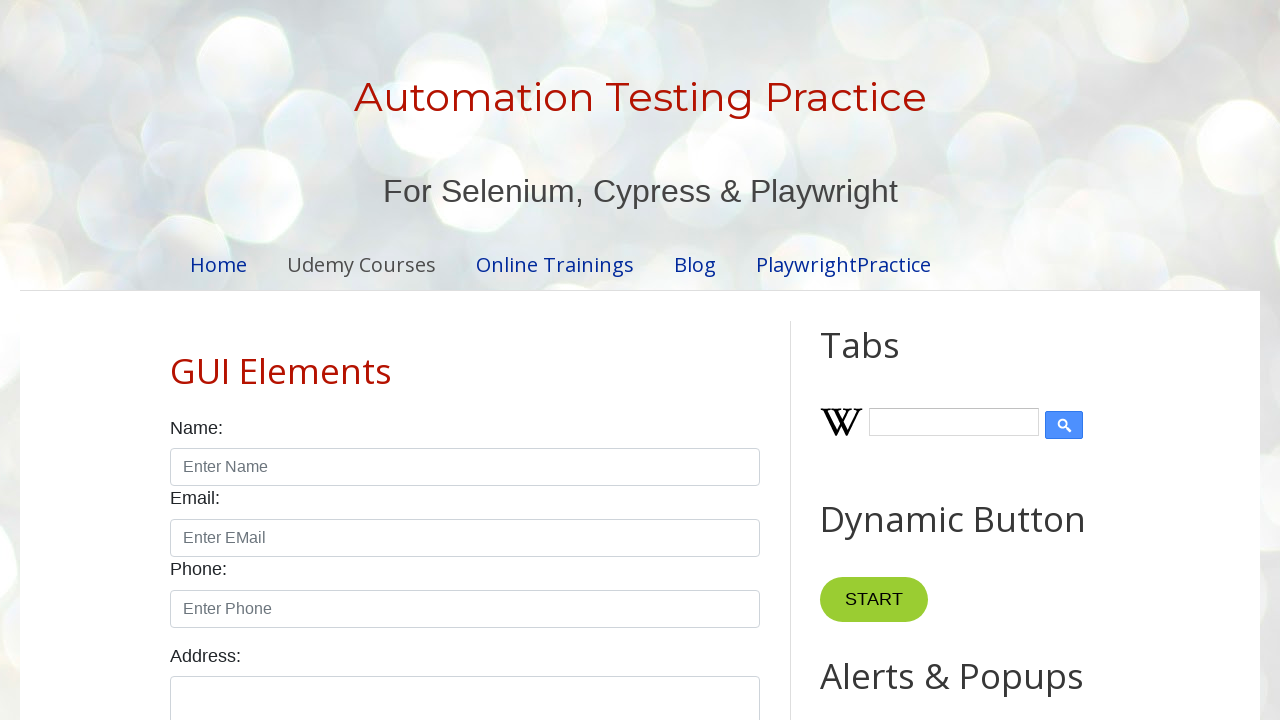

Retrieved all pages from context
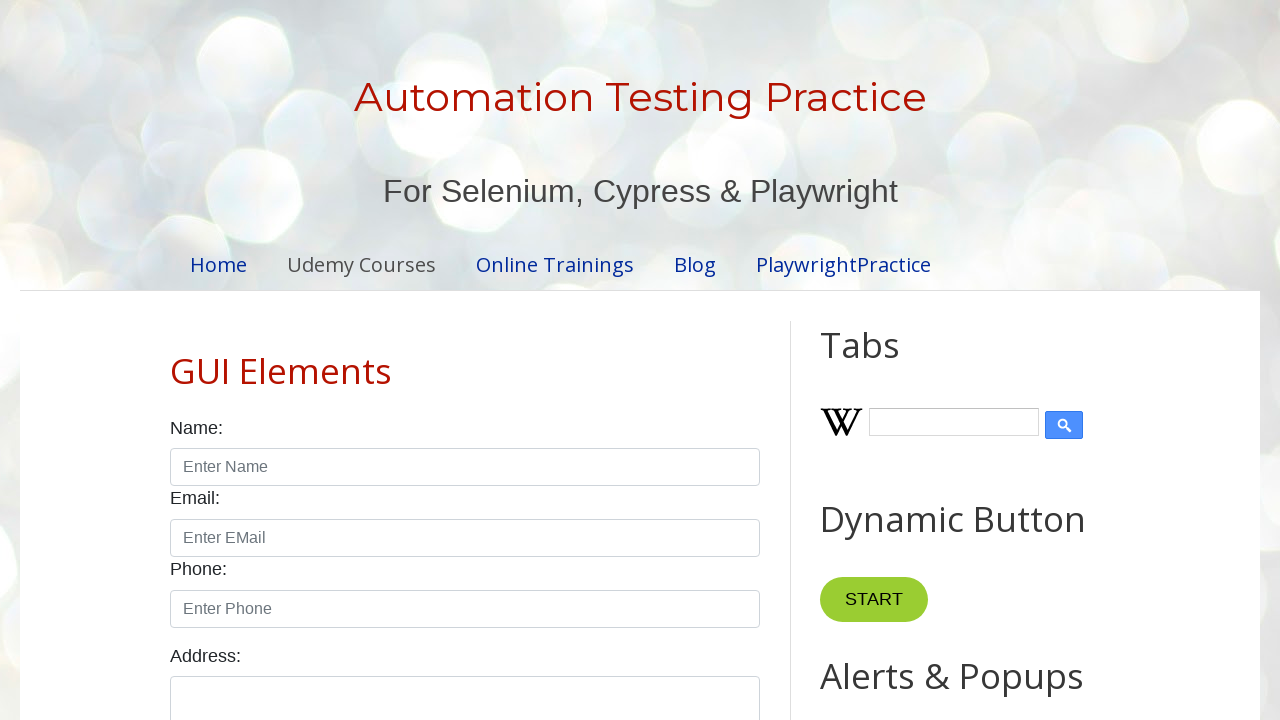

Verified that 2 tabs are open
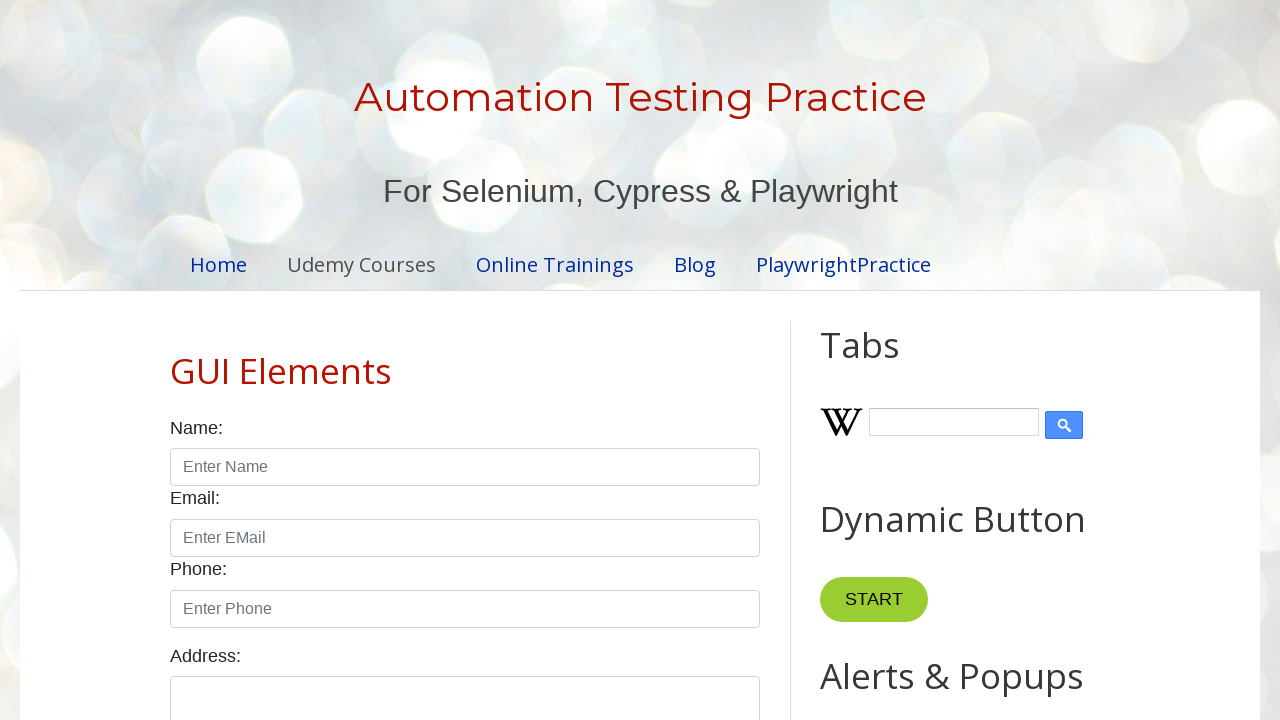

Selected new tab (second tab)
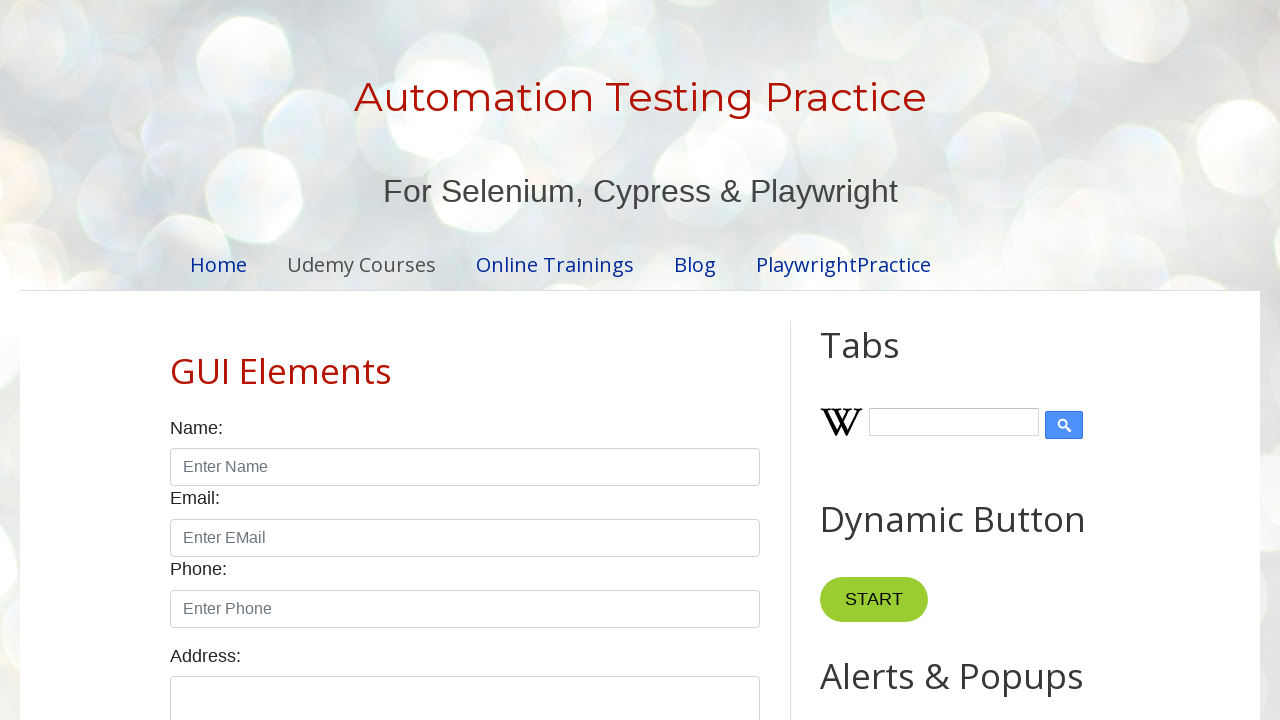

Brought new tab to front
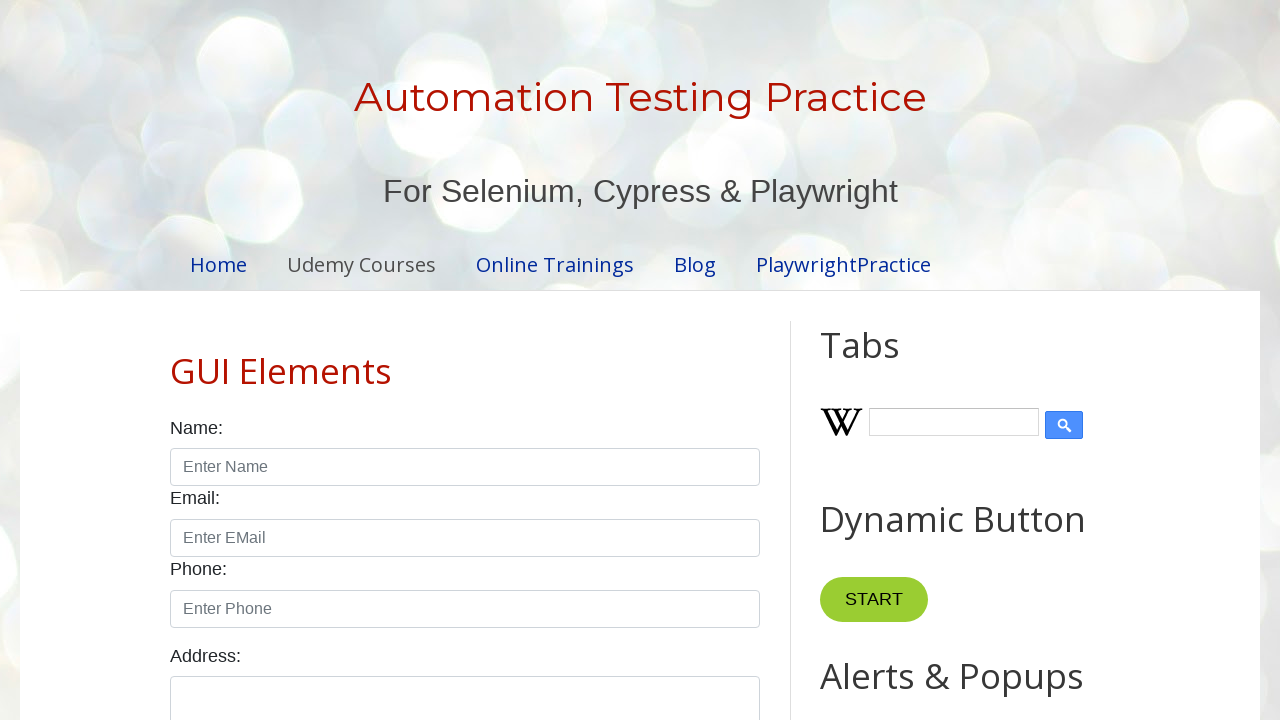

Waited for new tab page to load (domcontentloaded)
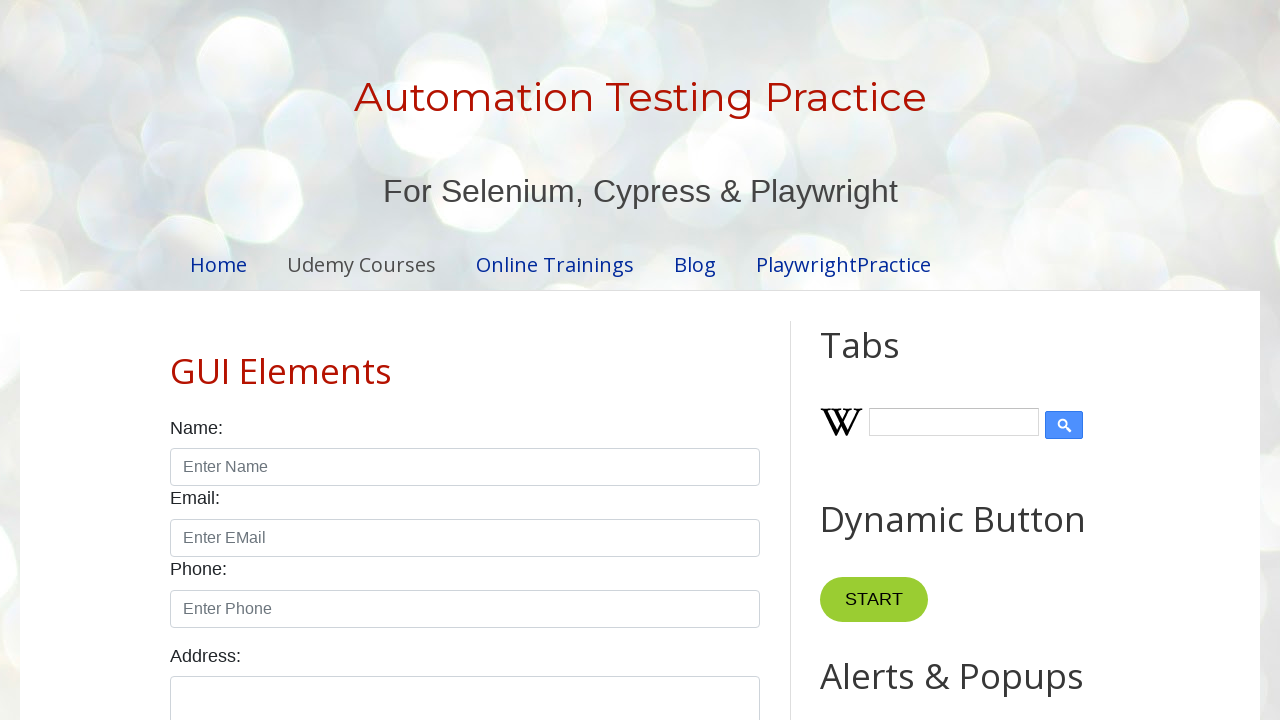

Waited 2 seconds on new tab
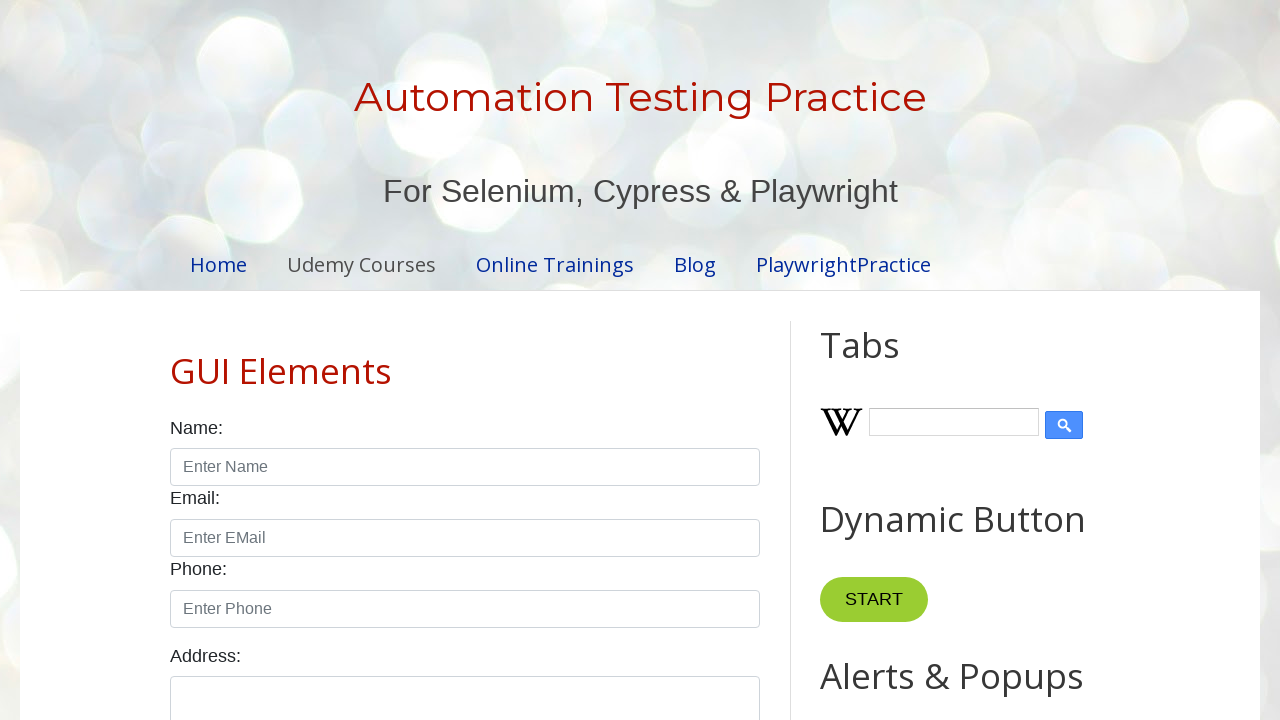

Selected original tab (first tab)
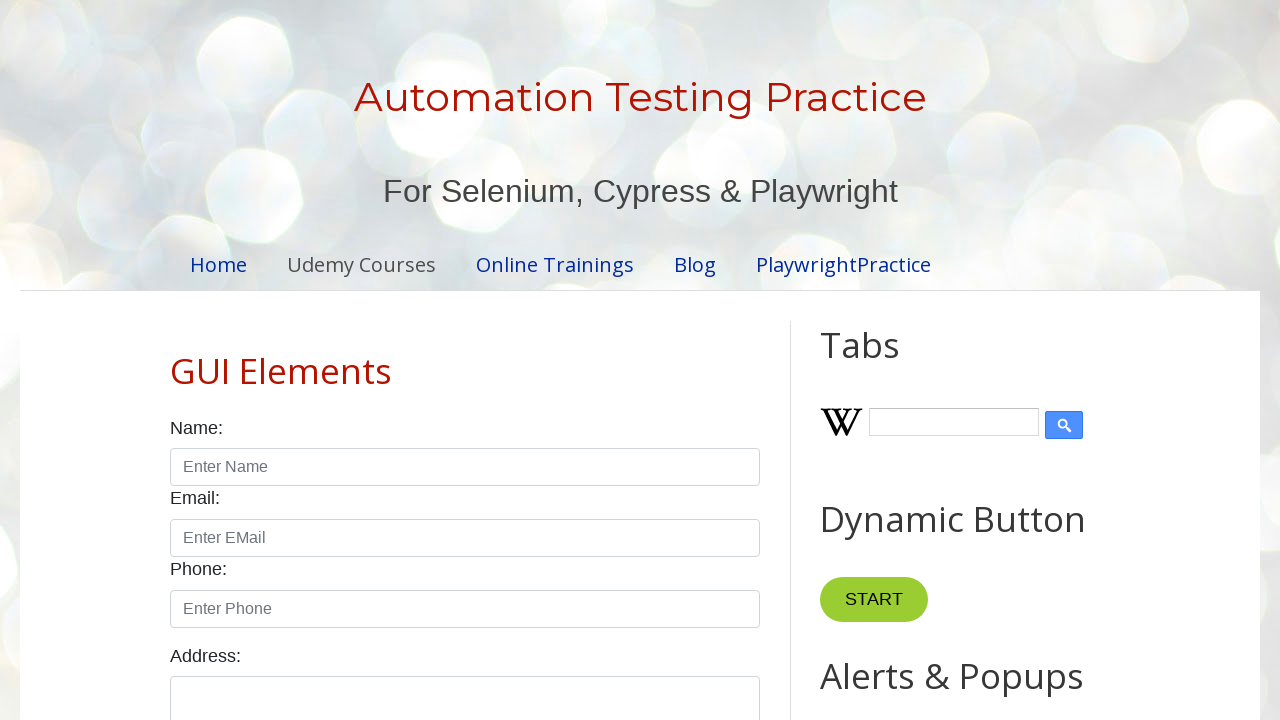

Brought original tab to front
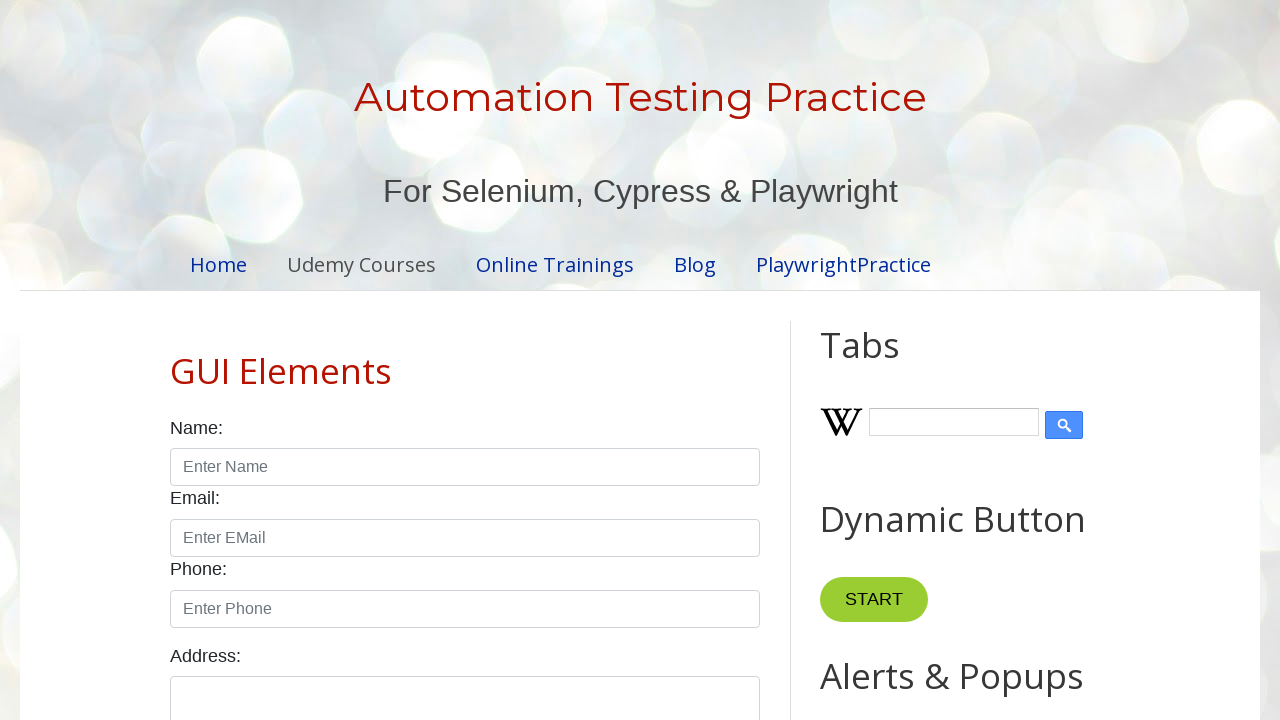

Waited 2 seconds on original tab
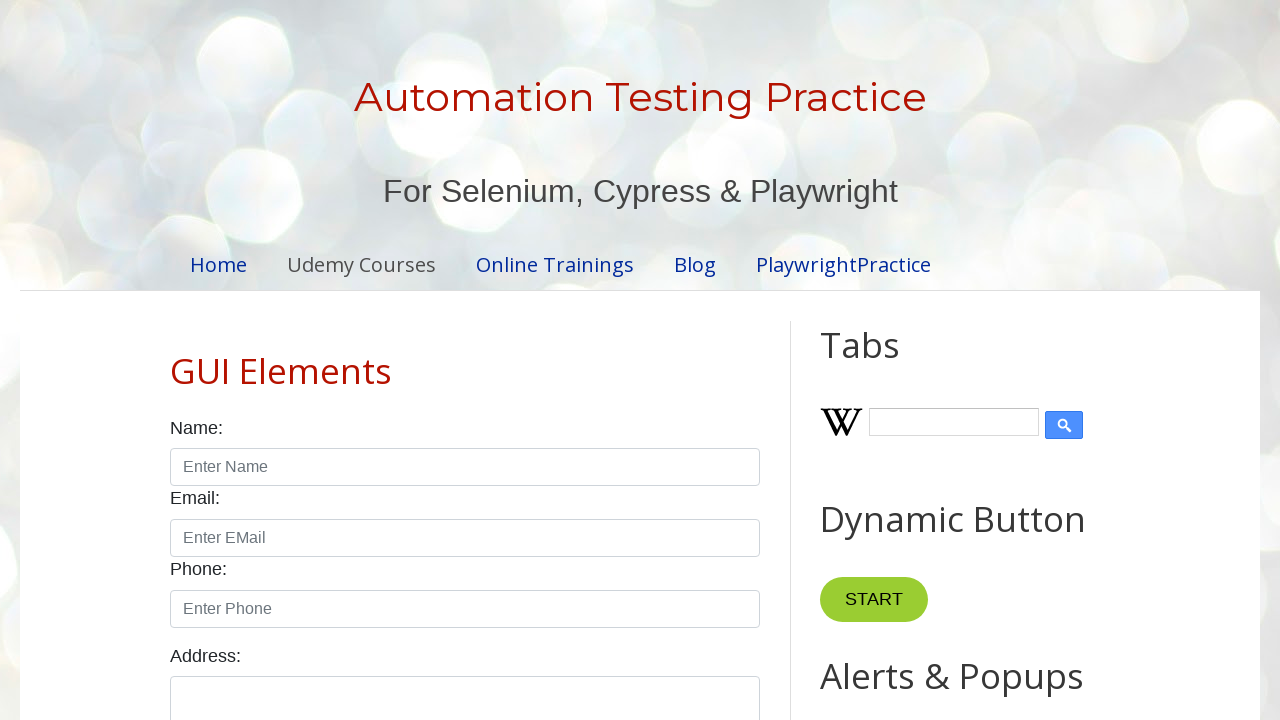

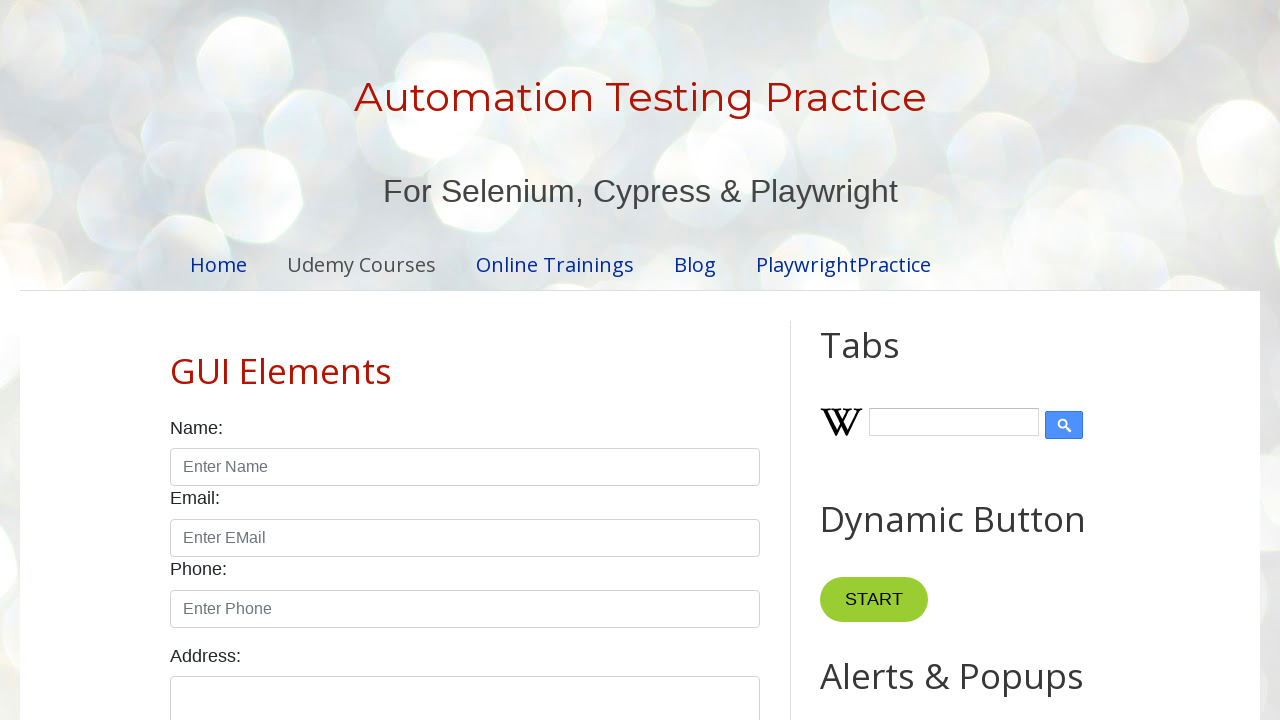